Solves a math challenge by extracting a value from an element attribute, calculating the result, and submitting the form with checkbox selections

Starting URL: http://suninjuly.github.io/get_attribute.html

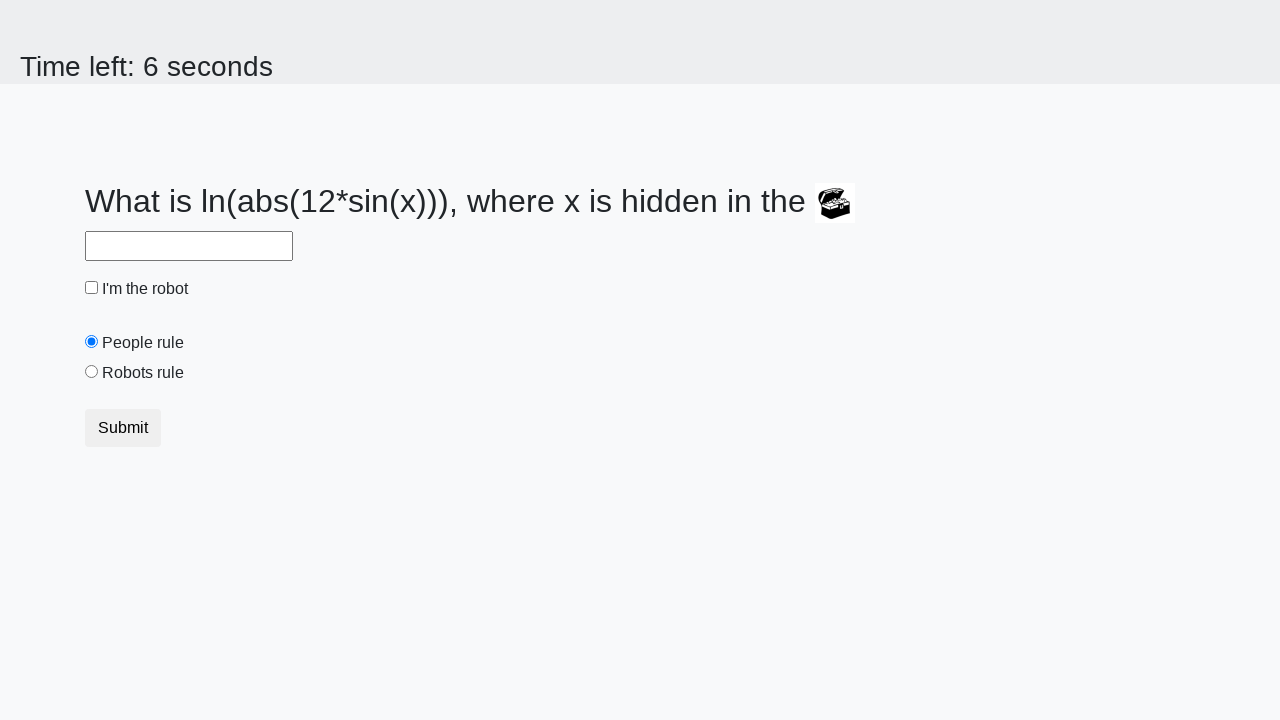

Located treasure element
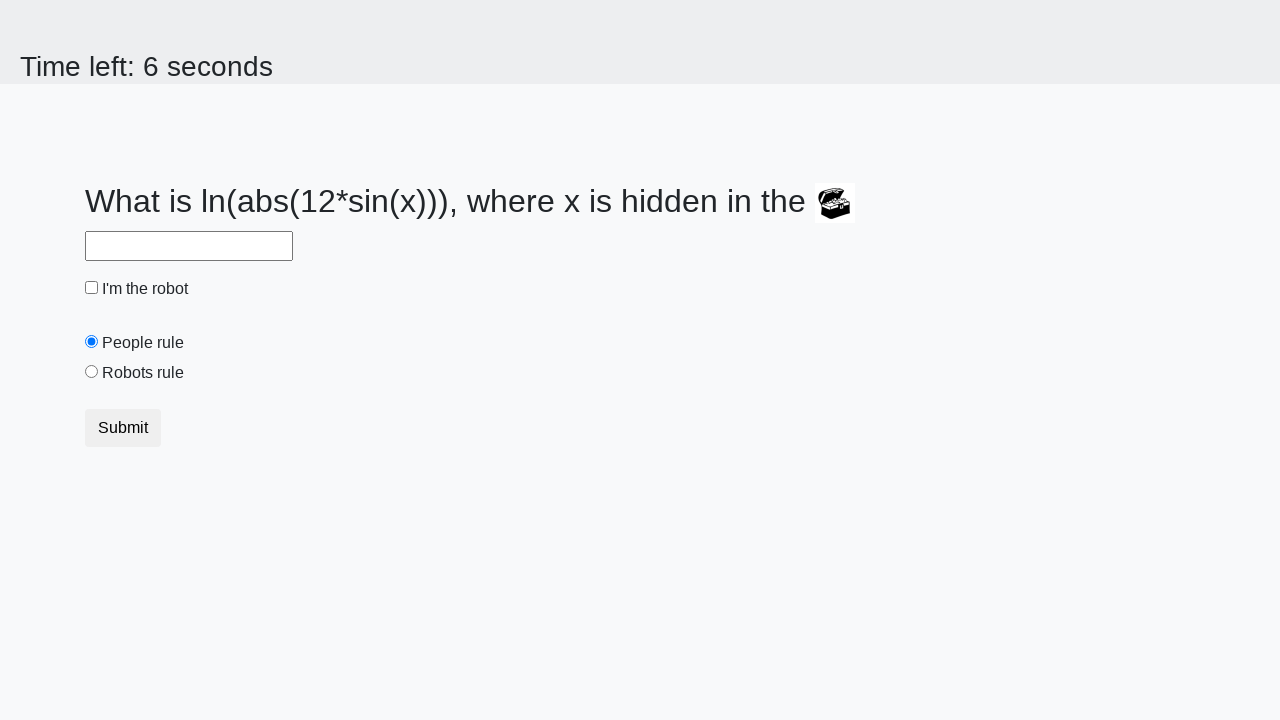

Extracted valuex attribute: 525
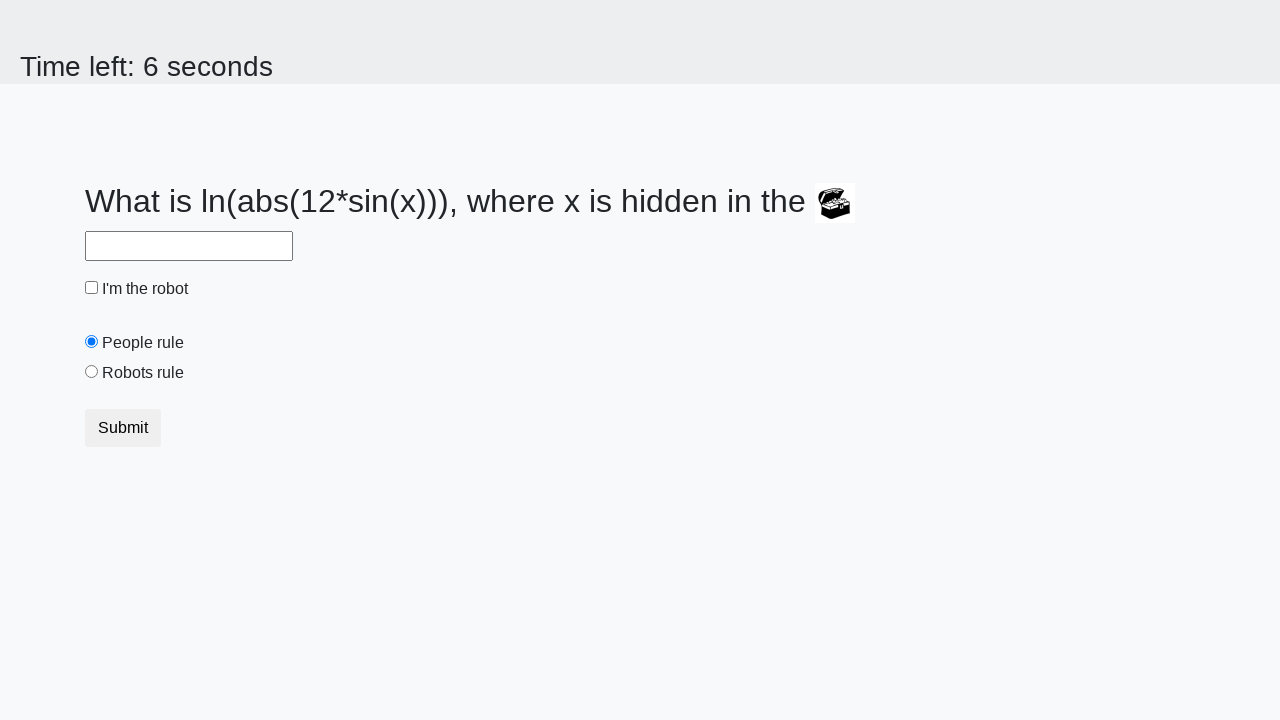

Calculated math challenge result: 1.4255469889123282
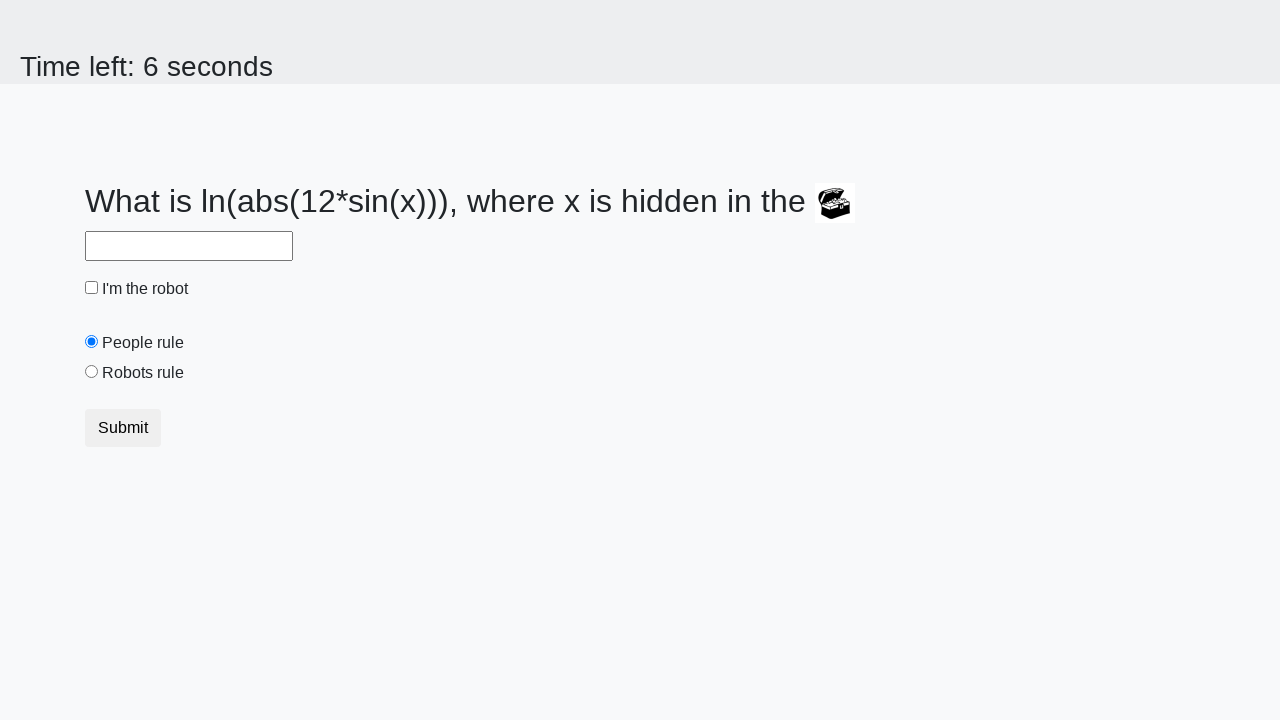

Filled answer field with calculated value on #answer
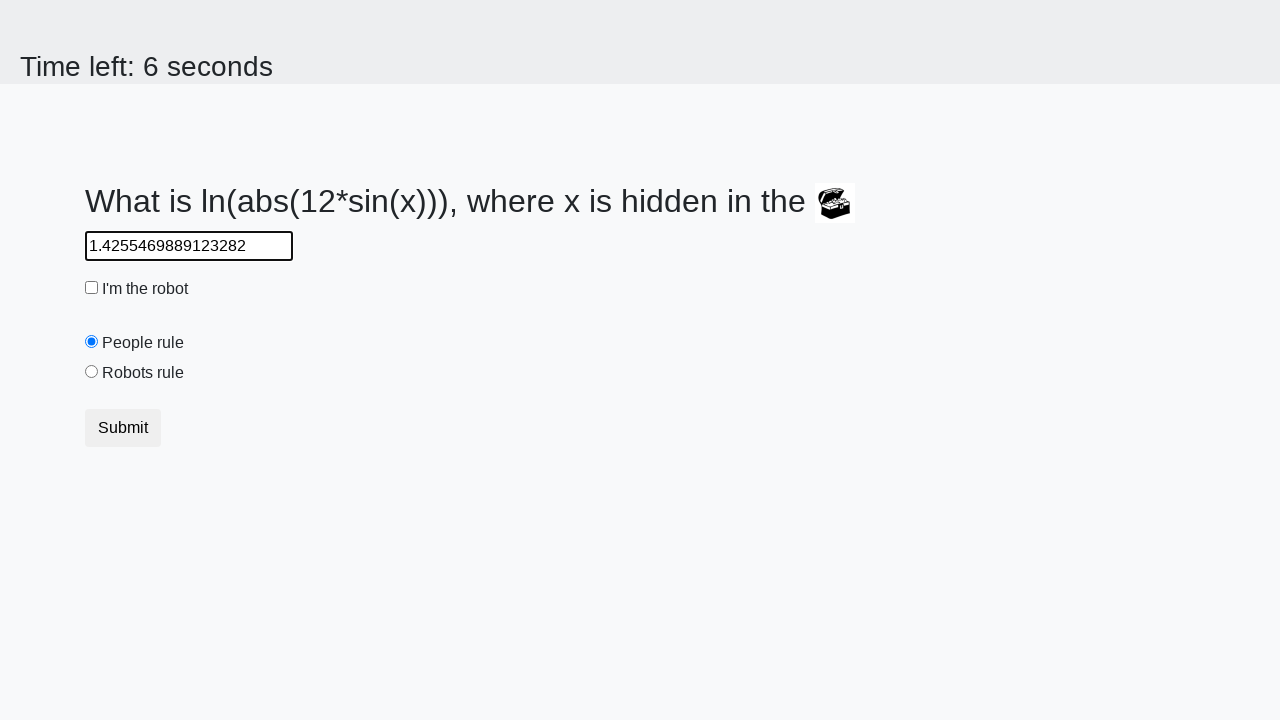

Checked robot checkbox at (92, 288) on #robotCheckbox
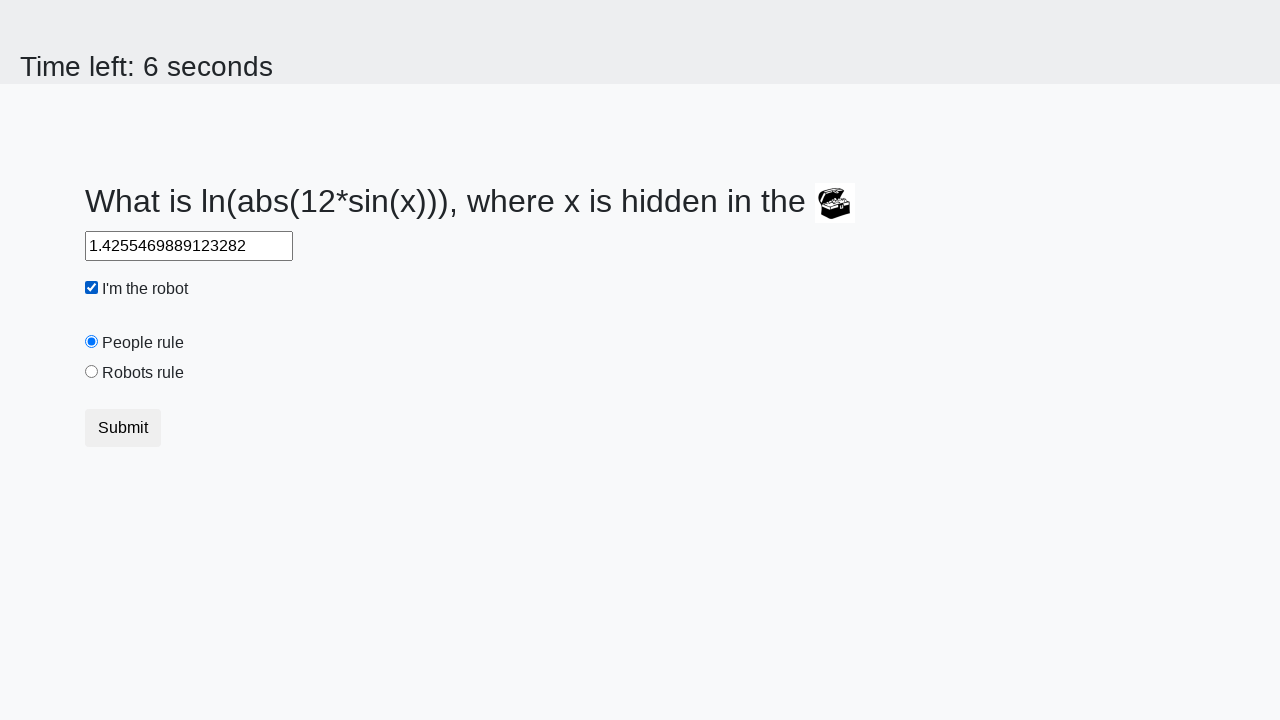

Selected robots rule radio button at (92, 372) on #robotsRule
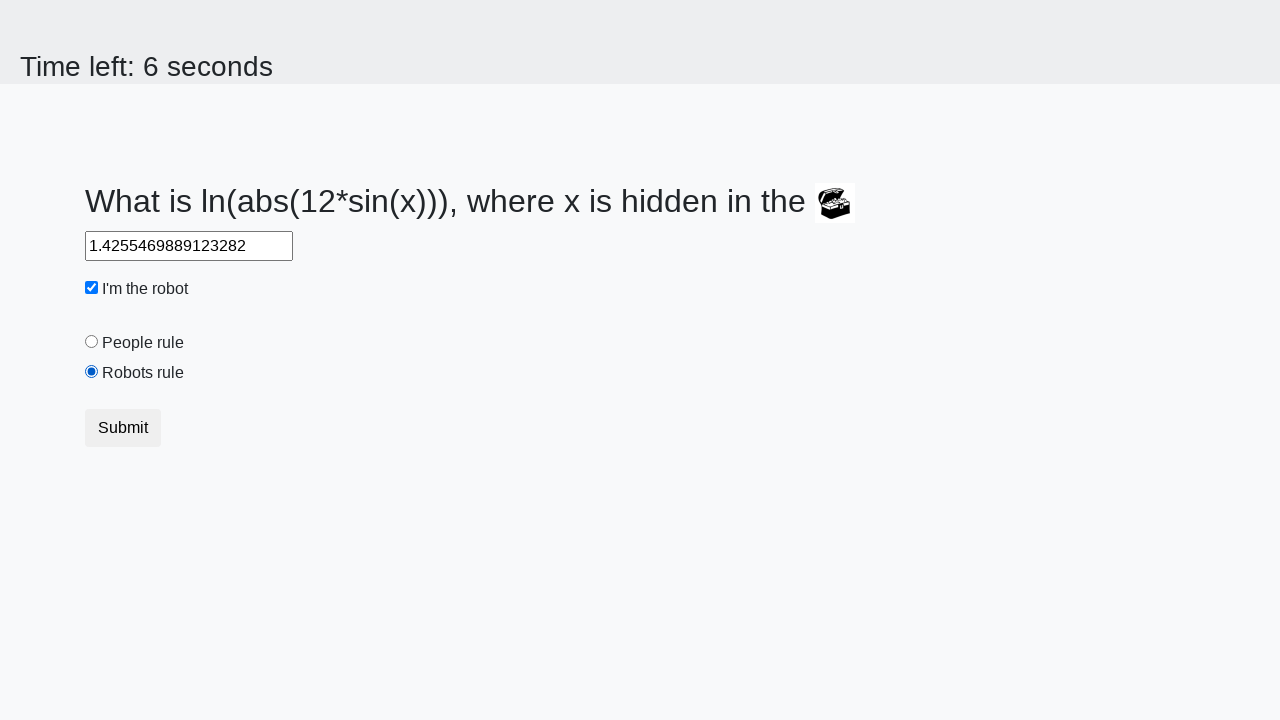

Submitted the form at (123, 428) on [type='submit']
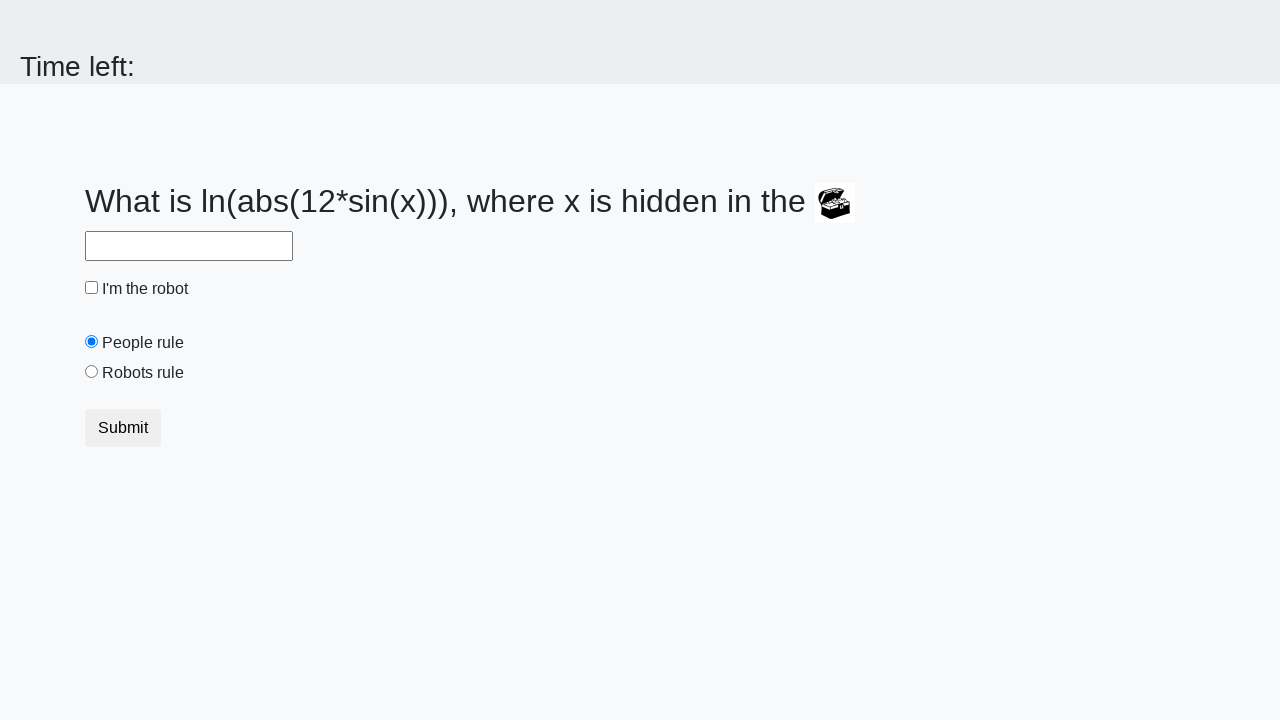

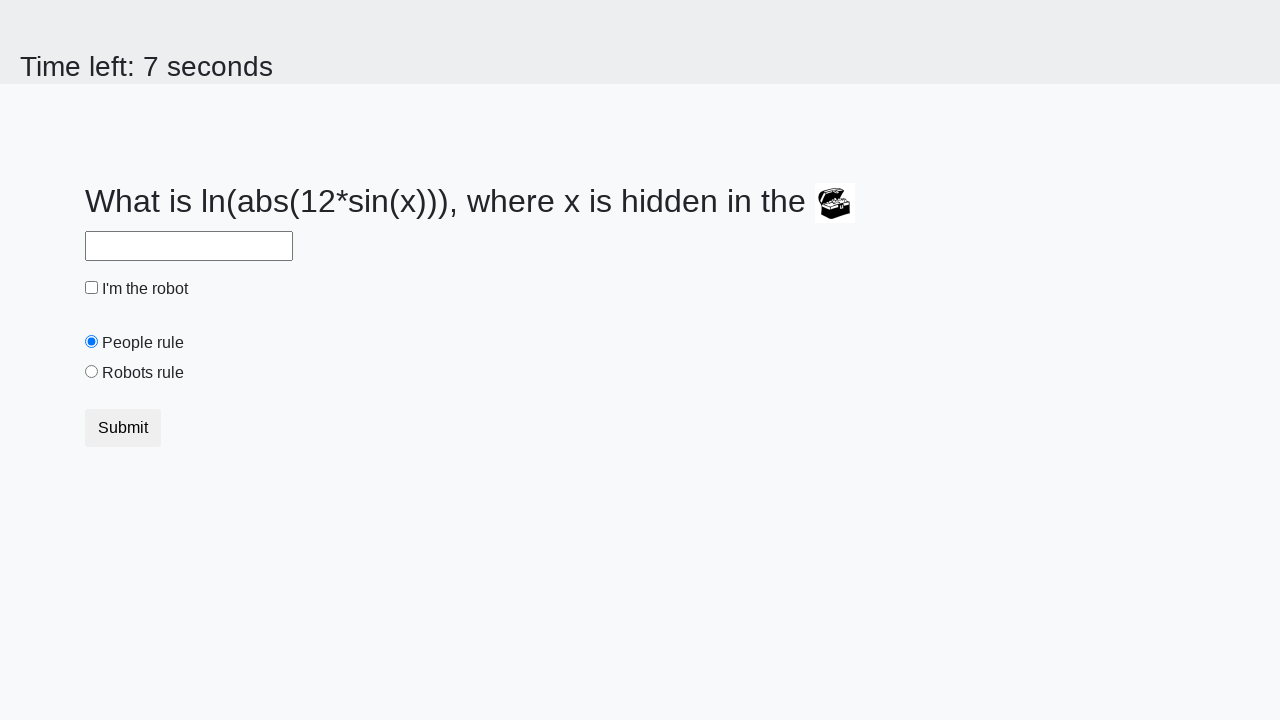